Tests double-click functionality on a button element at demoqa.com and verifies the double-click action works correctly

Starting URL: https://demoqa.com/buttons

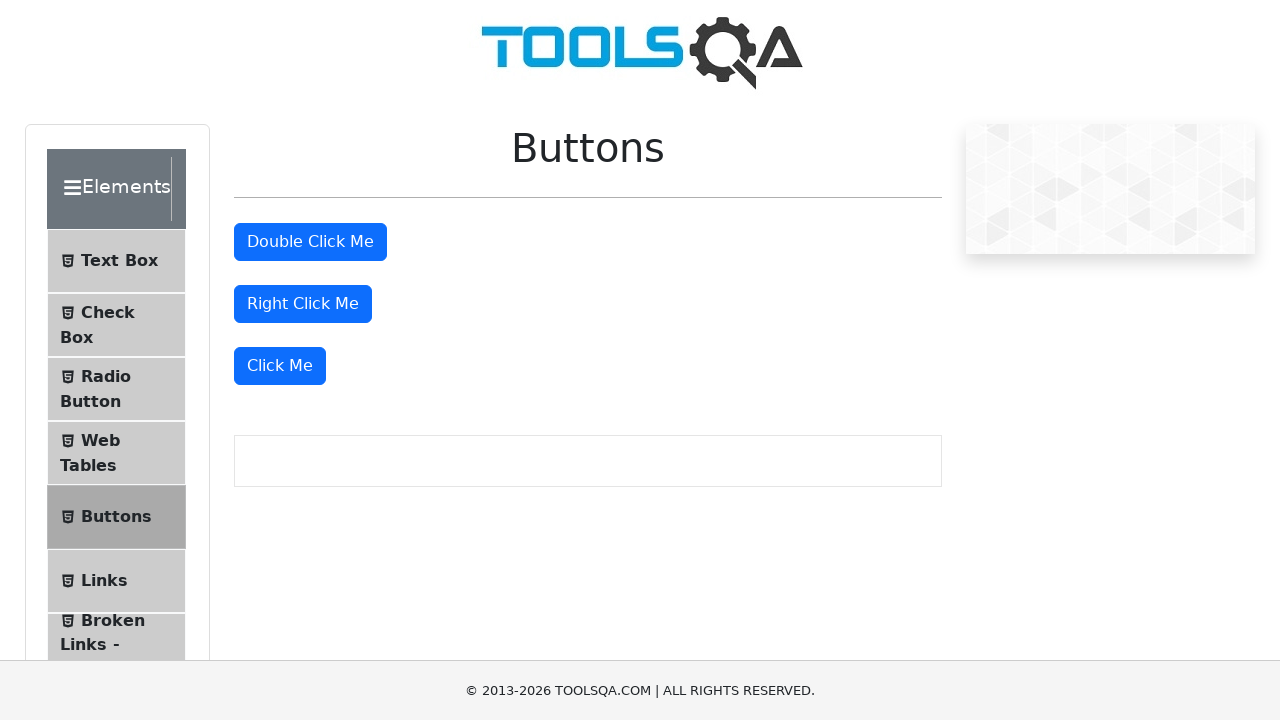

Double-click button element became visible
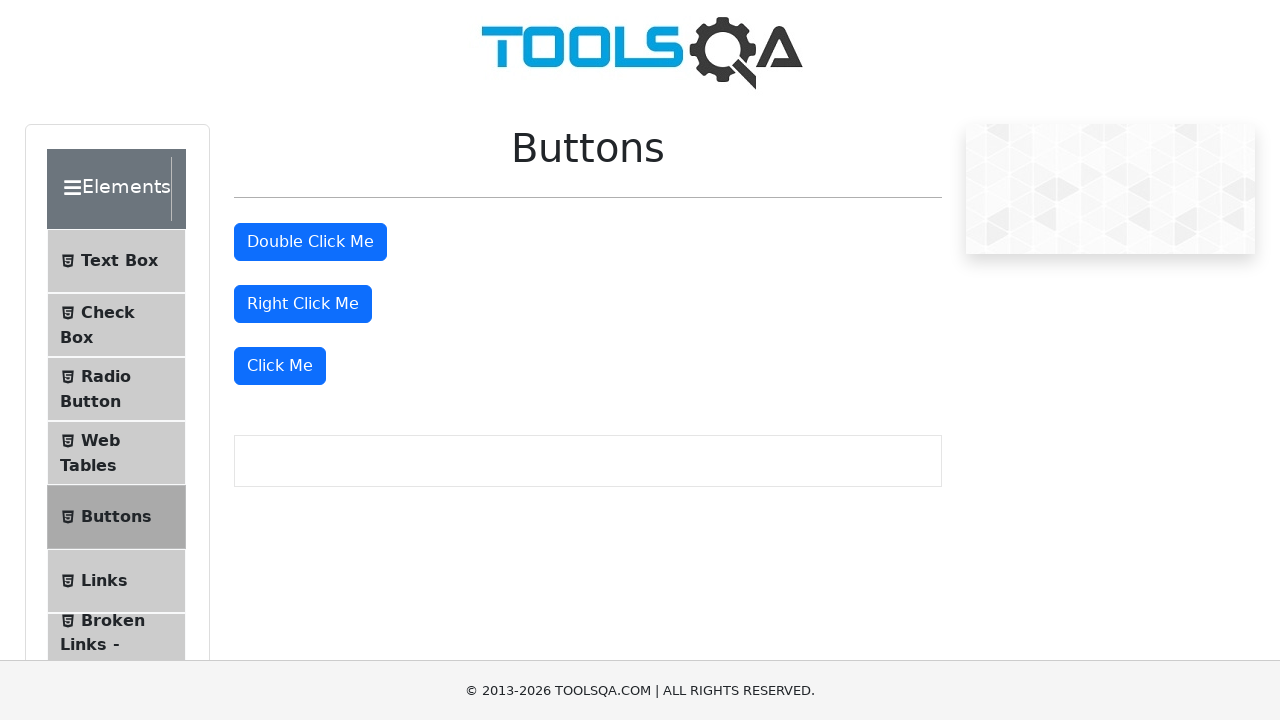

Performed double-click action on the button at (310, 242) on #doubleClickBtn
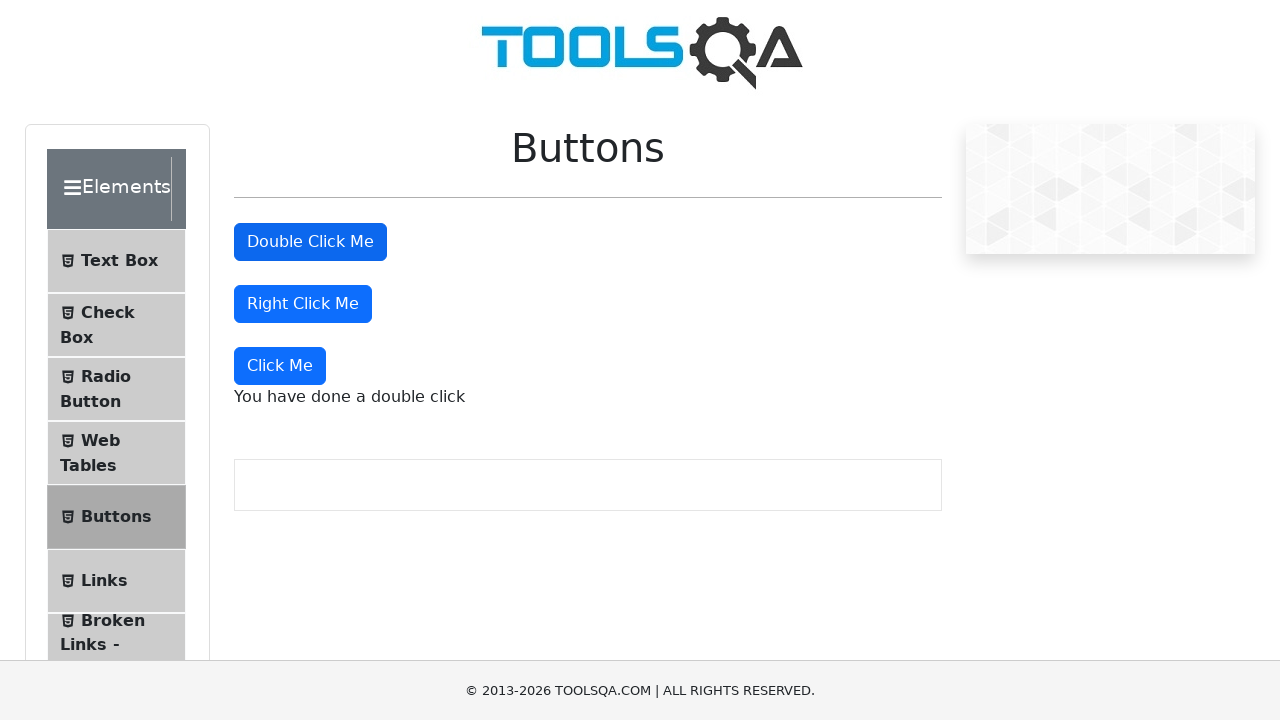

Success message appeared confirming double-click functionality
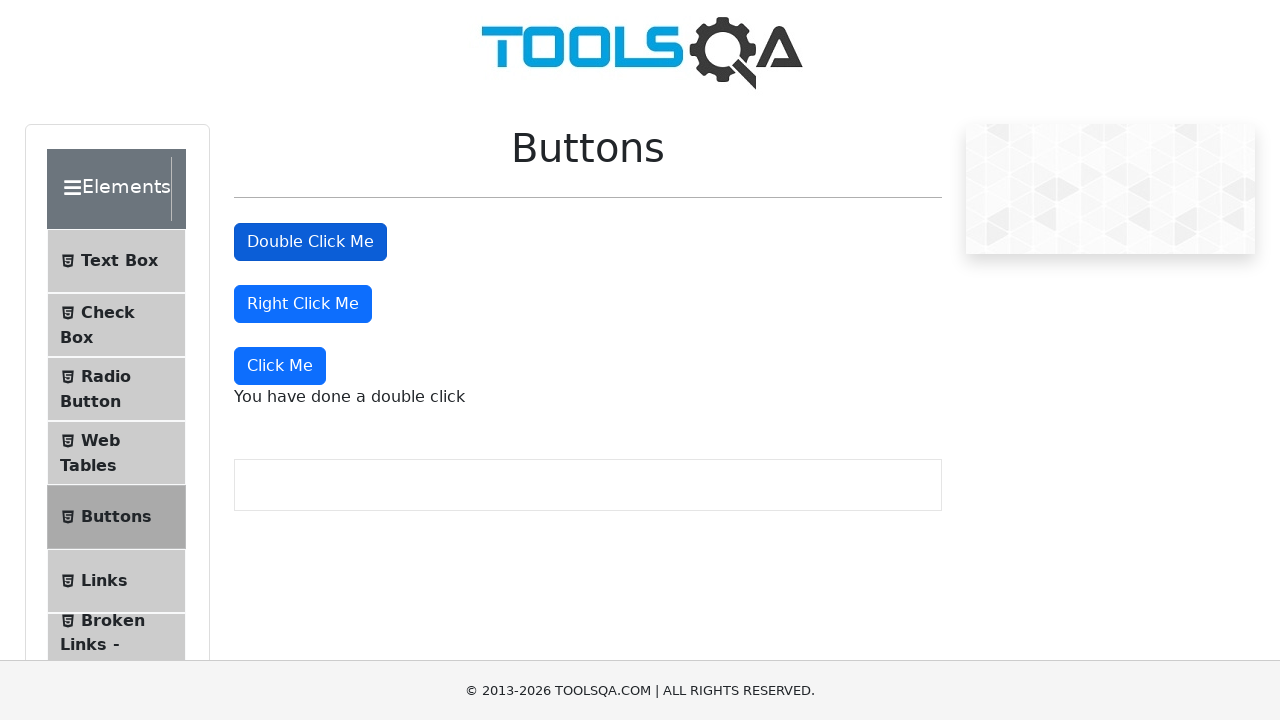

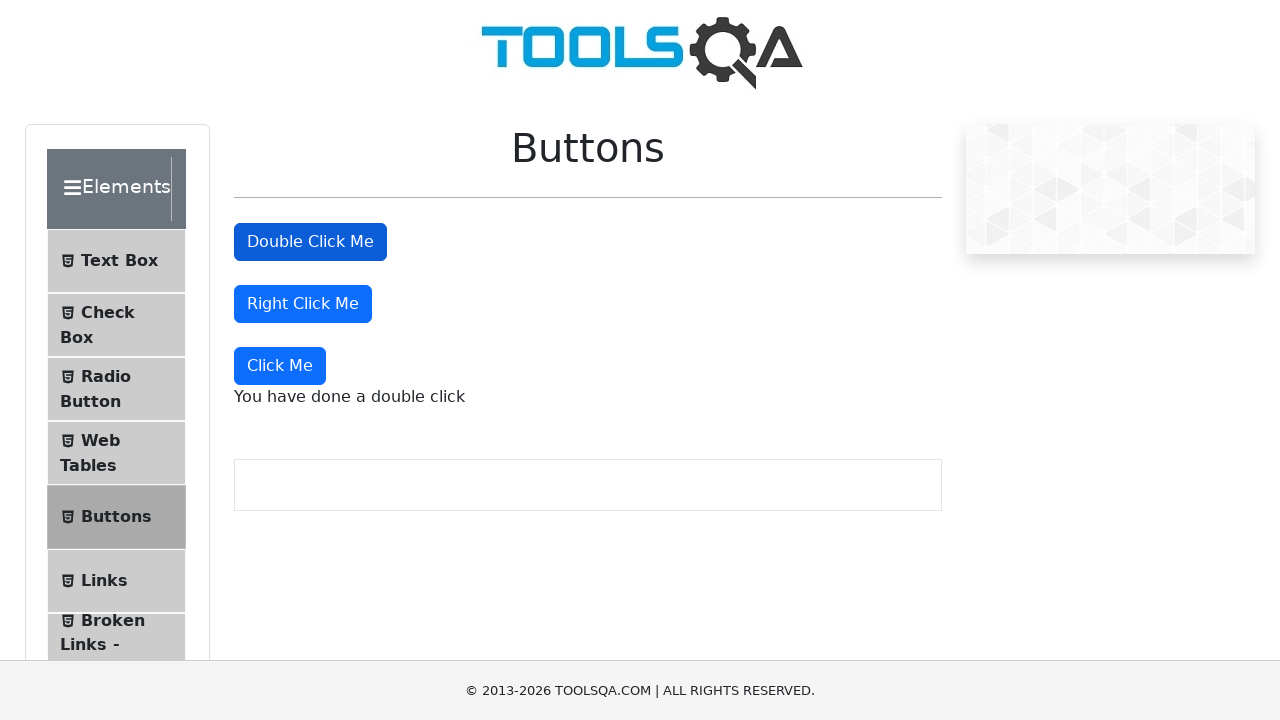